Tests context menu functionality by right-clicking on a designated element and verifying the alert message that appears

Starting URL: https://the-internet.herokuapp.com/

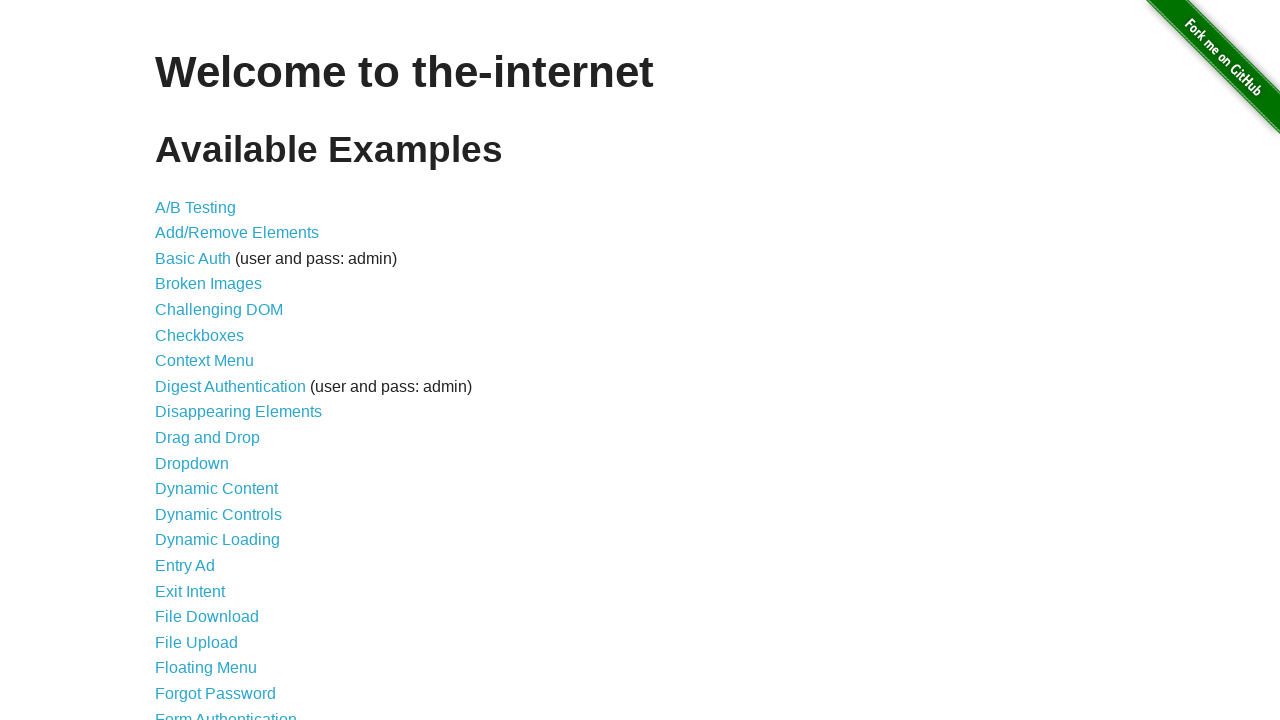

Clicked on Context Menu link at (204, 361) on text=Context Menu
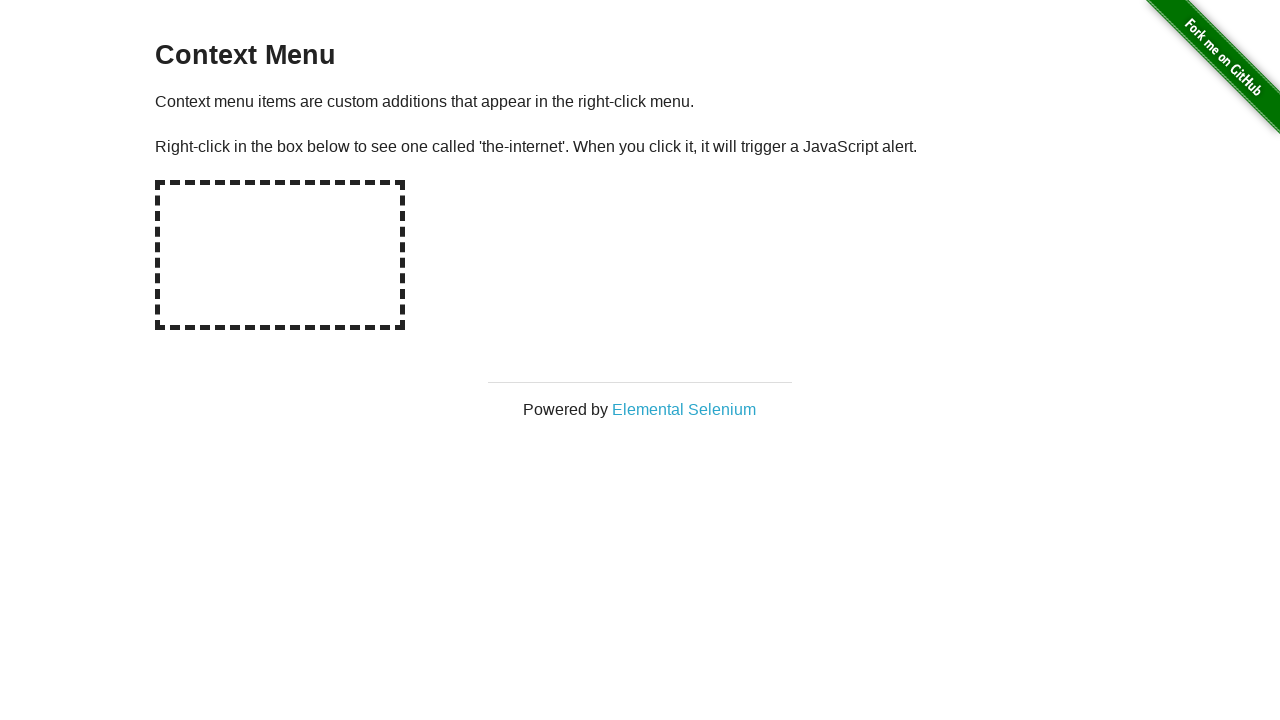

Right-clicked on the hot-spot element at (280, 255) on #hot-spot
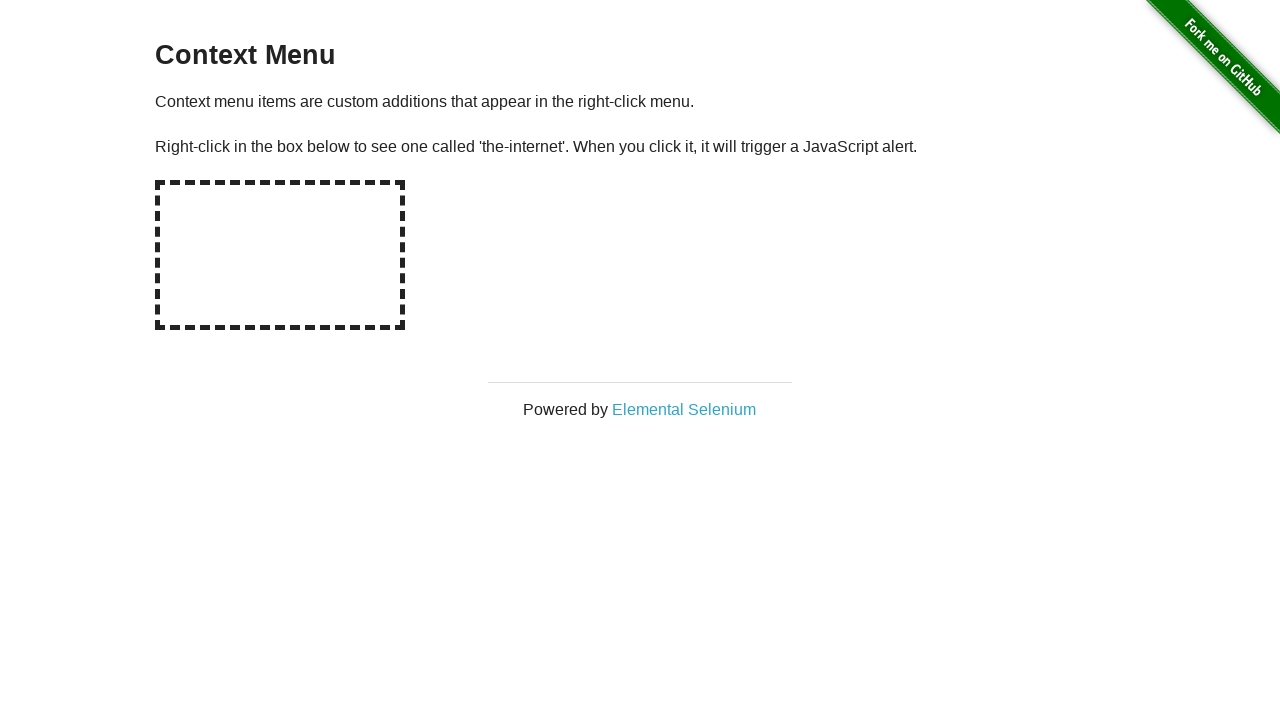

Set up dialog handler to accept alerts
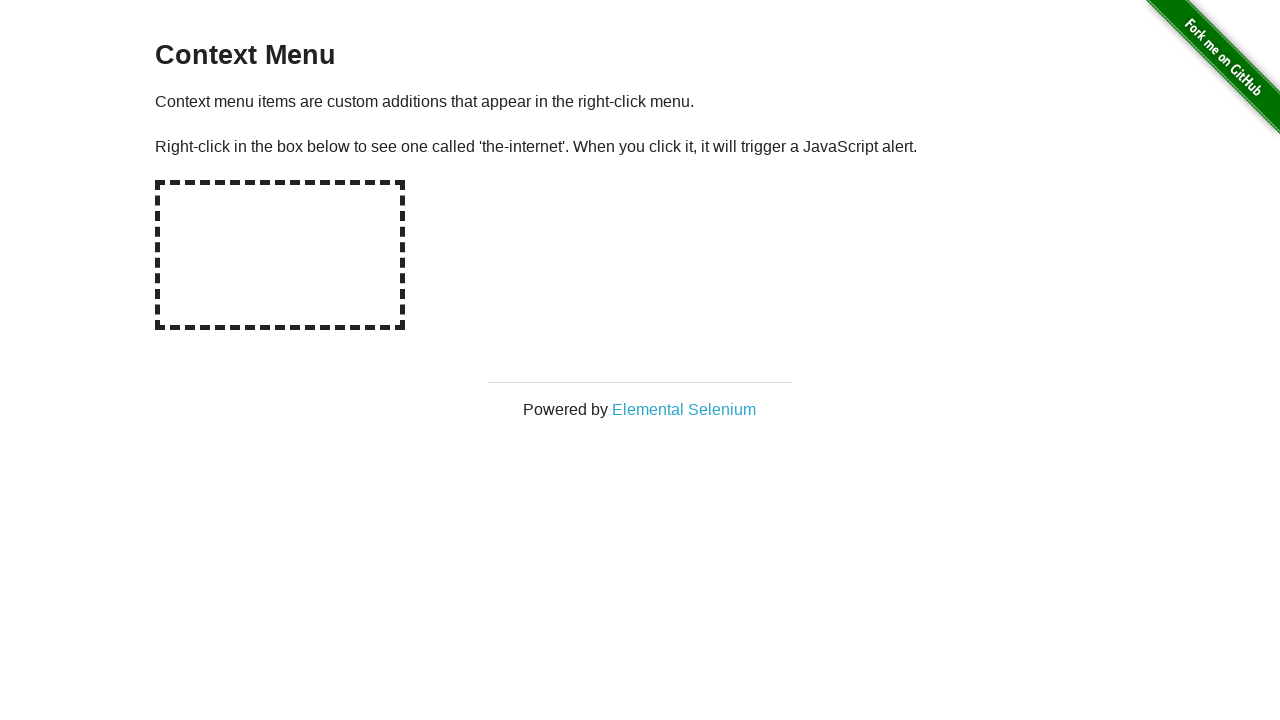

Right-clicked on hot-spot element again and verified alert message 'You selected a context menu' at (280, 255) on #hot-spot
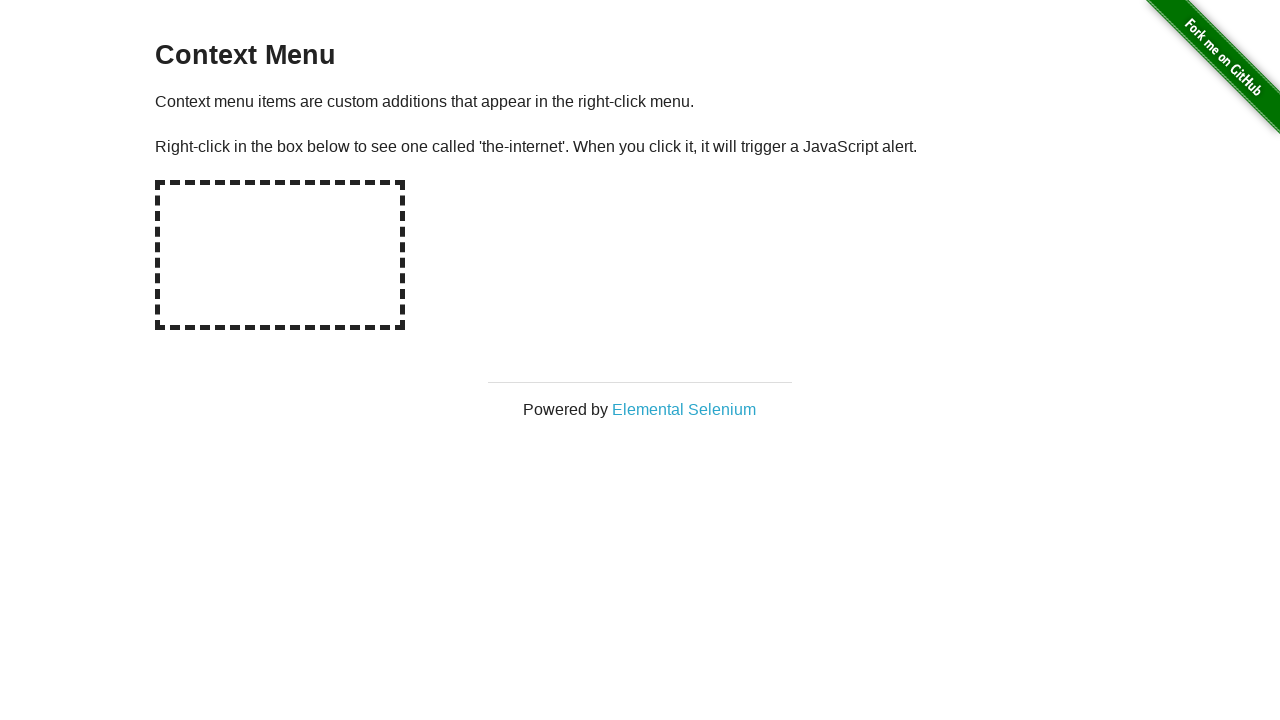

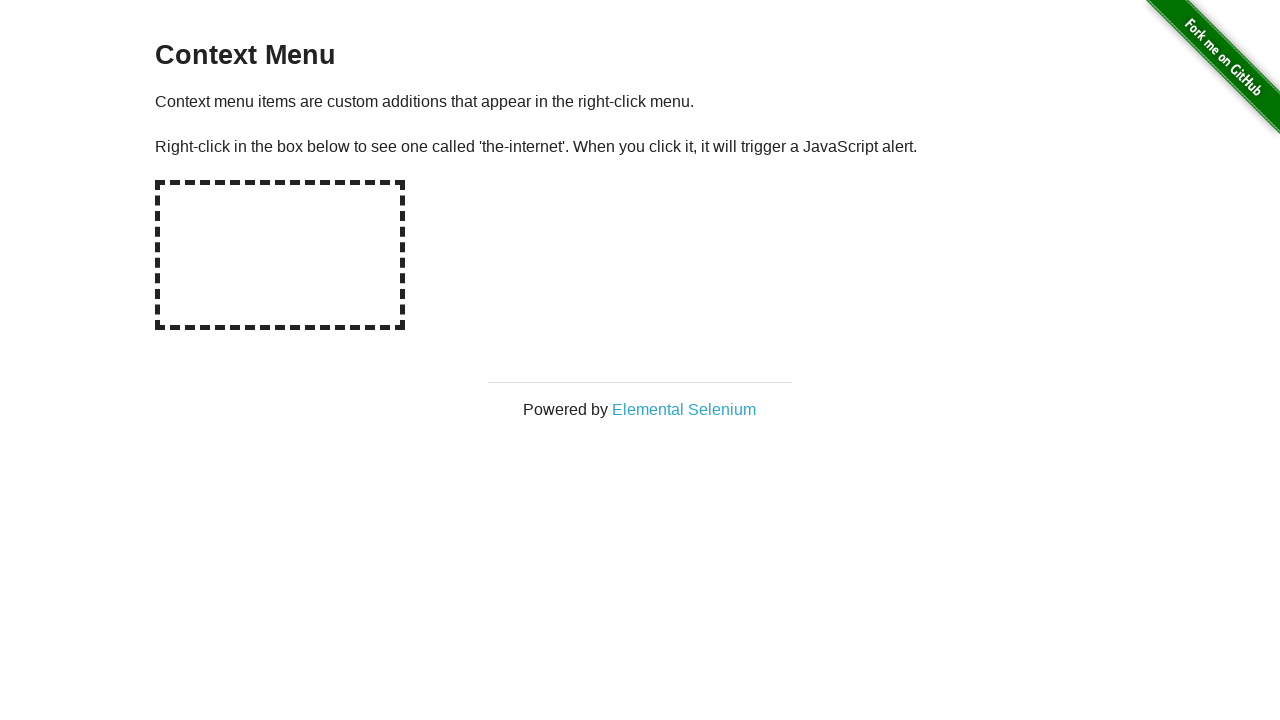